Tests clearing the complete state of all items by checking then unchecking the toggle-all checkbox

Starting URL: https://demo.playwright.dev/todomvc

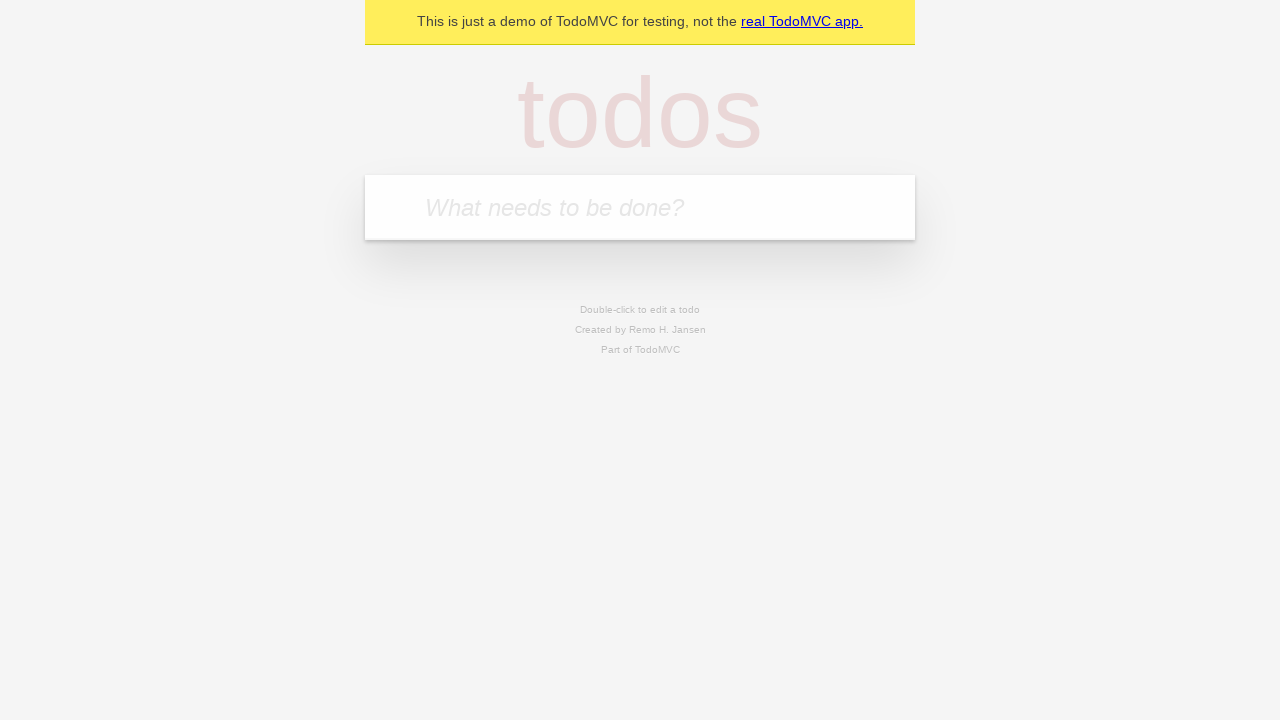

Filled todo input with 'buy some cheese' on internal:attr=[placeholder="What needs to be done?"i]
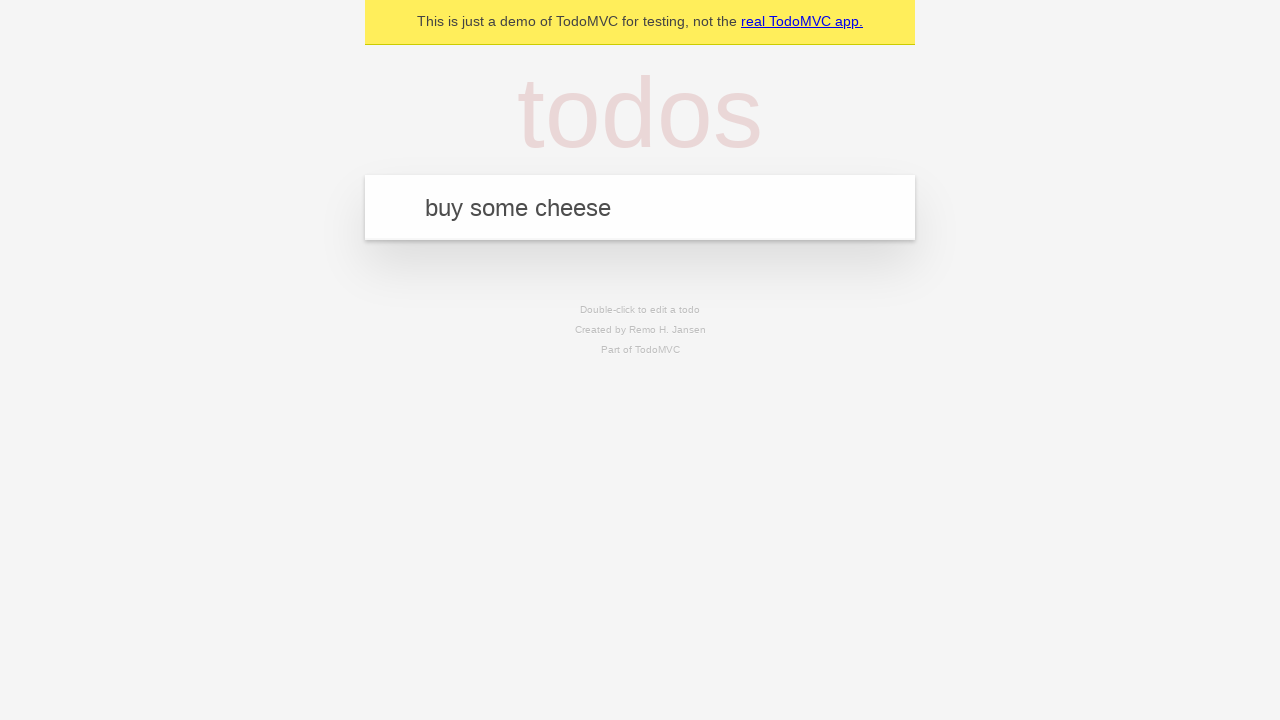

Pressed Enter to add first todo on internal:attr=[placeholder="What needs to be done?"i]
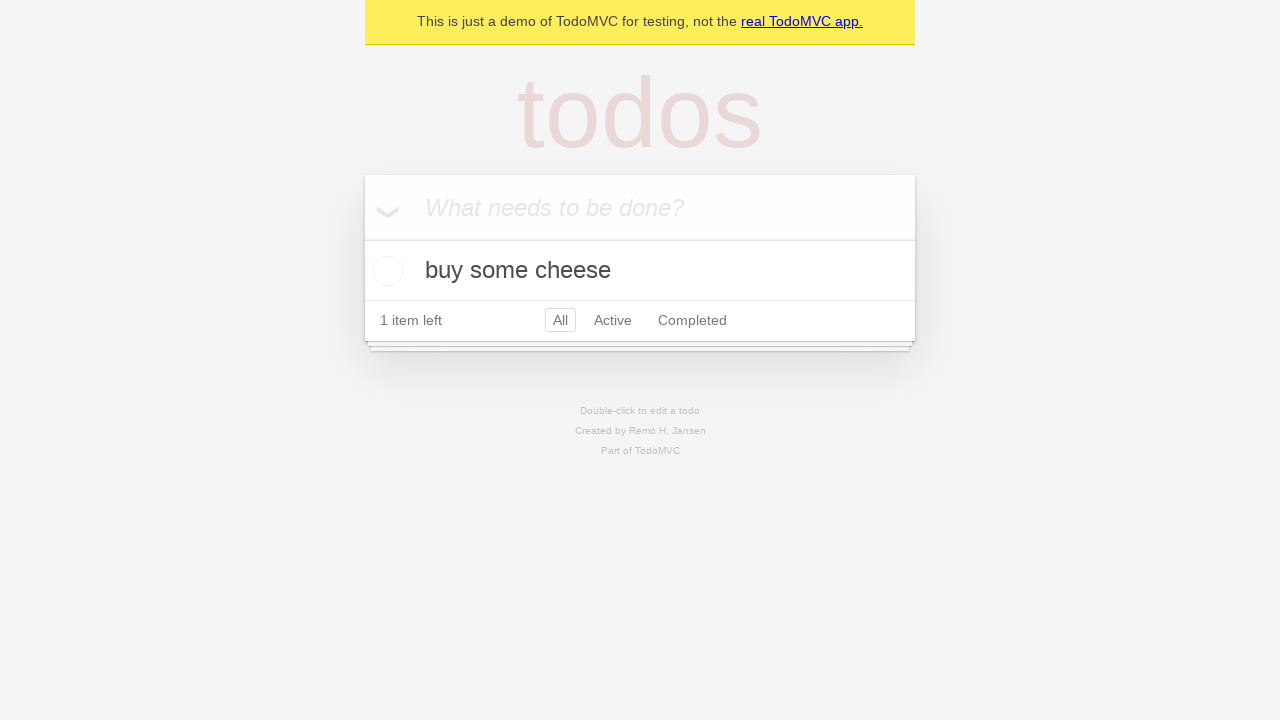

Filled todo input with 'feed the cat' on internal:attr=[placeholder="What needs to be done?"i]
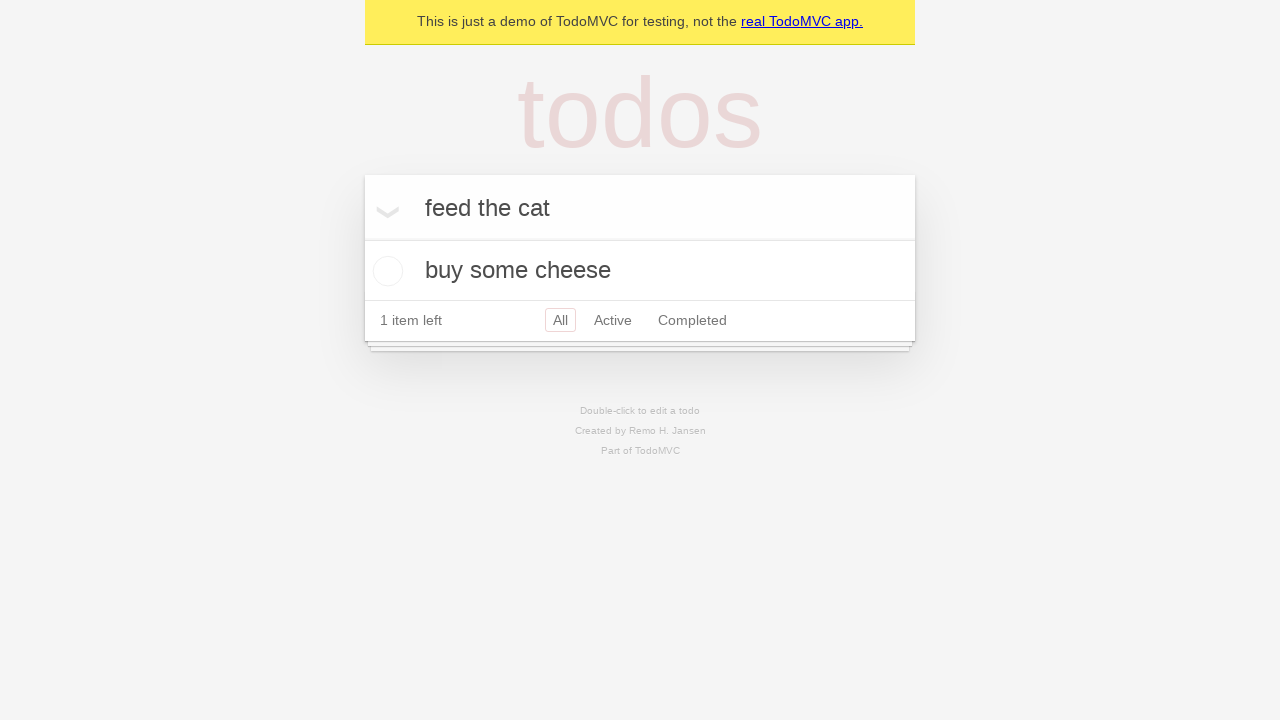

Pressed Enter to add second todo on internal:attr=[placeholder="What needs to be done?"i]
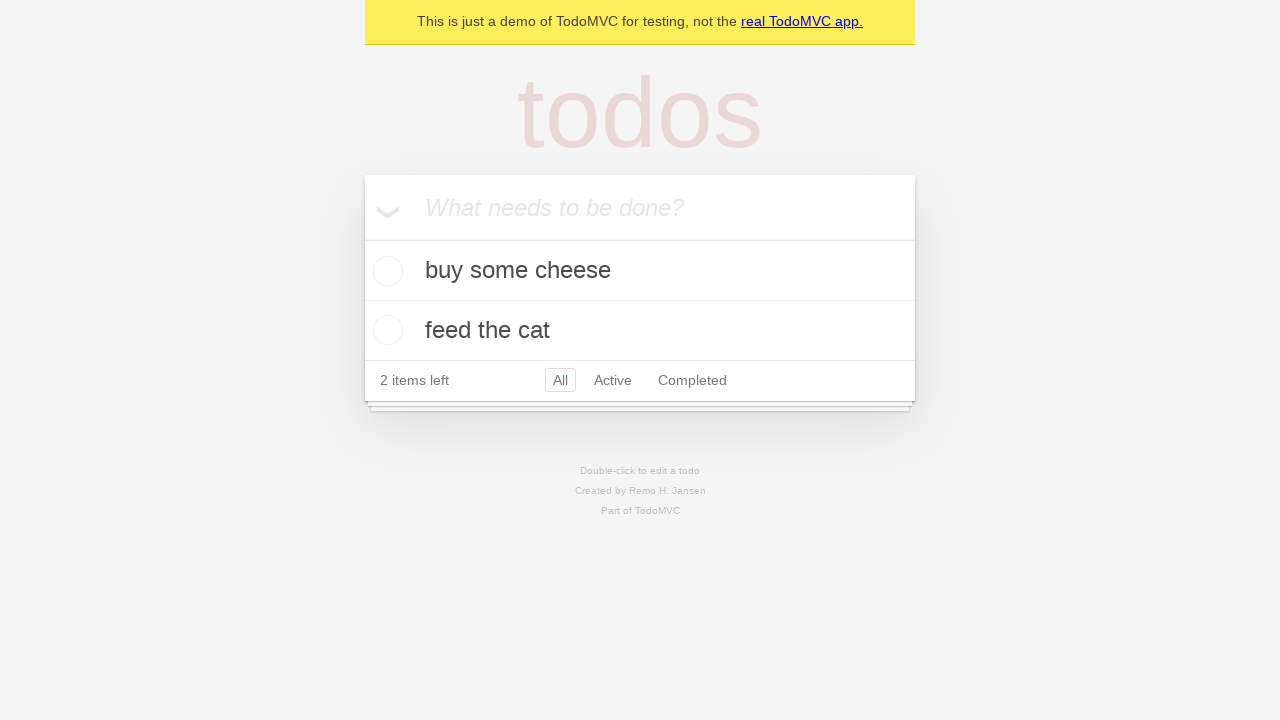

Filled todo input with 'book a doctors appointment' on internal:attr=[placeholder="What needs to be done?"i]
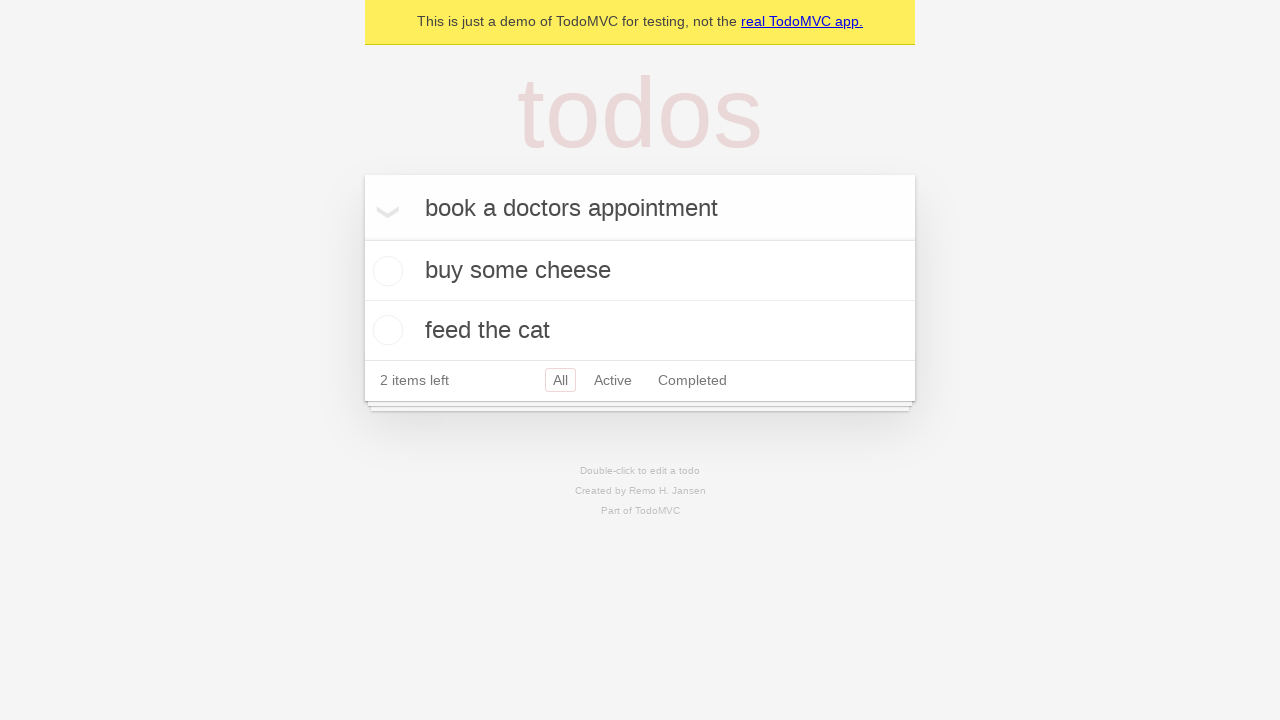

Pressed Enter to add third todo on internal:attr=[placeholder="What needs to be done?"i]
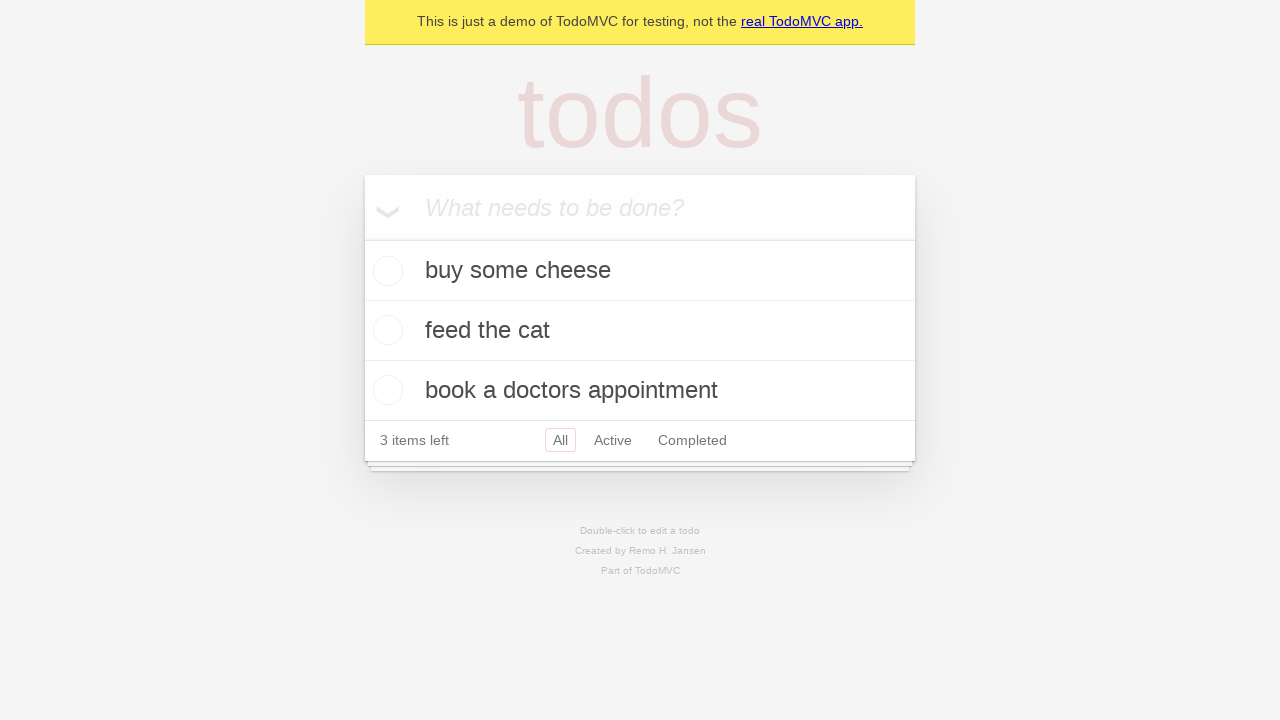

Checked the 'Mark all as complete' toggle to mark all todos as complete at (362, 238) on internal:label="Mark all as complete"i
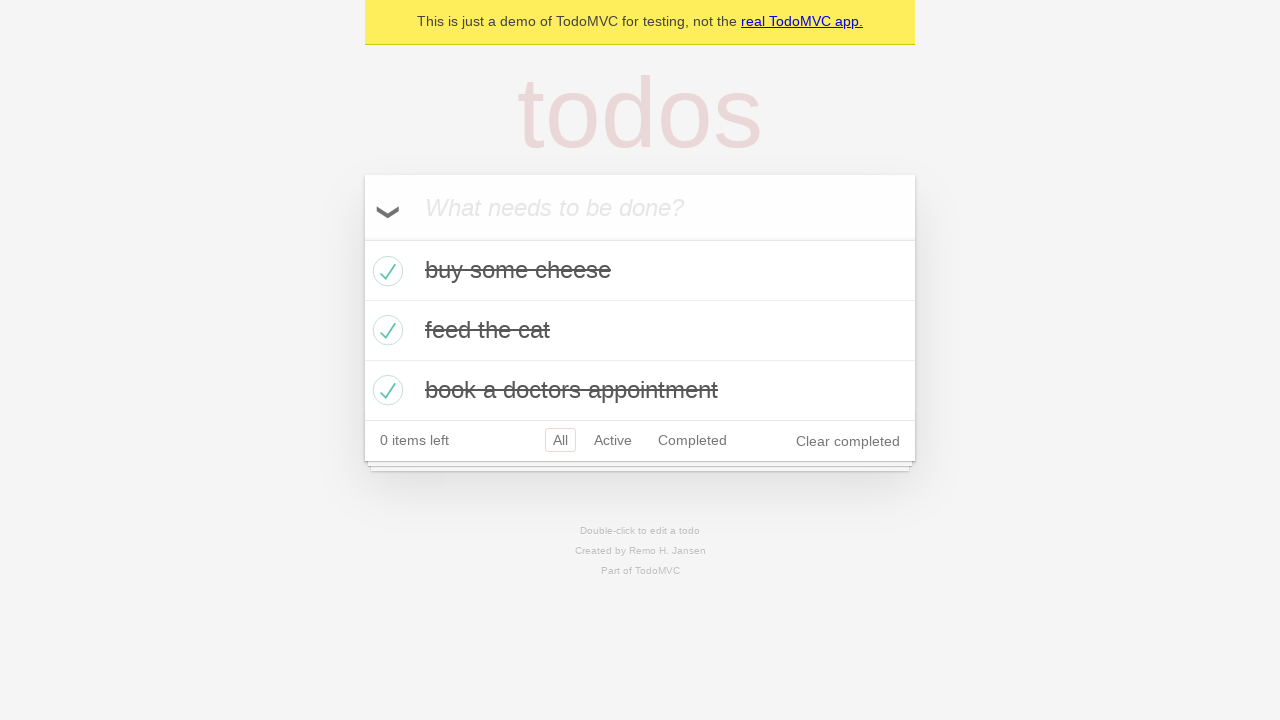

Unchecked the 'Mark all as complete' toggle to clear complete state of all todos at (362, 238) on internal:label="Mark all as complete"i
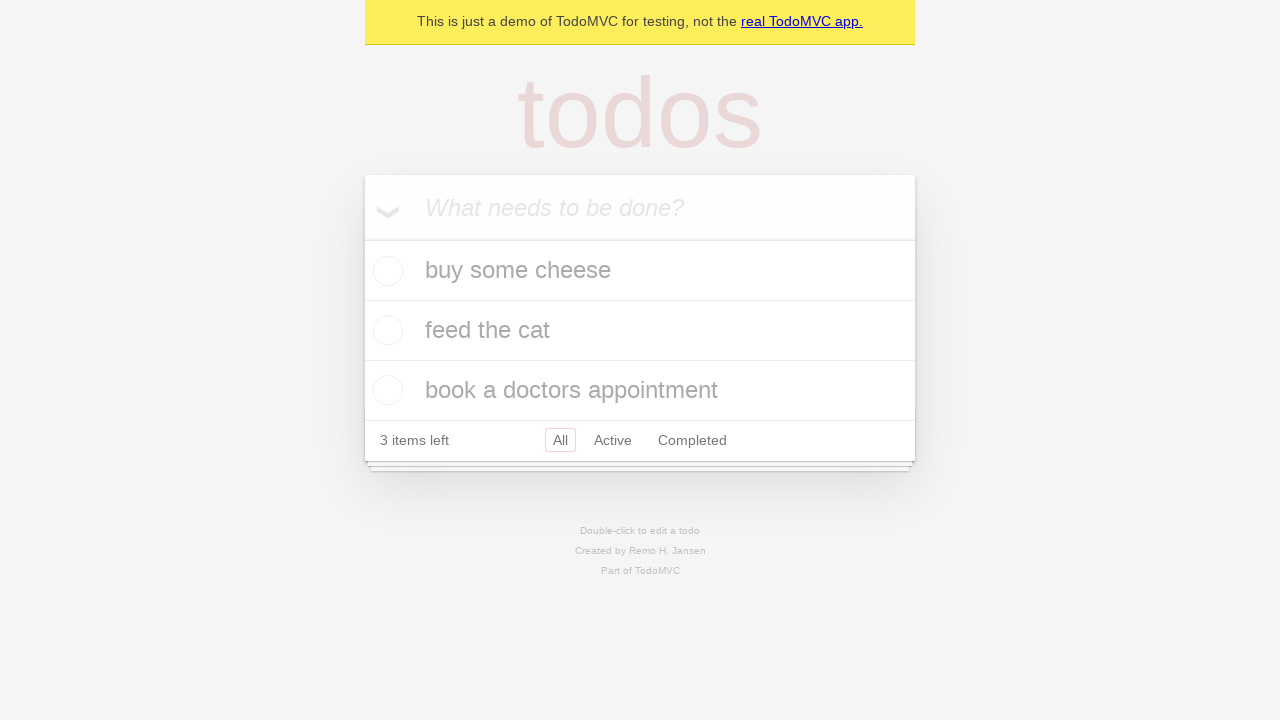

Waited for todo items to load after state change
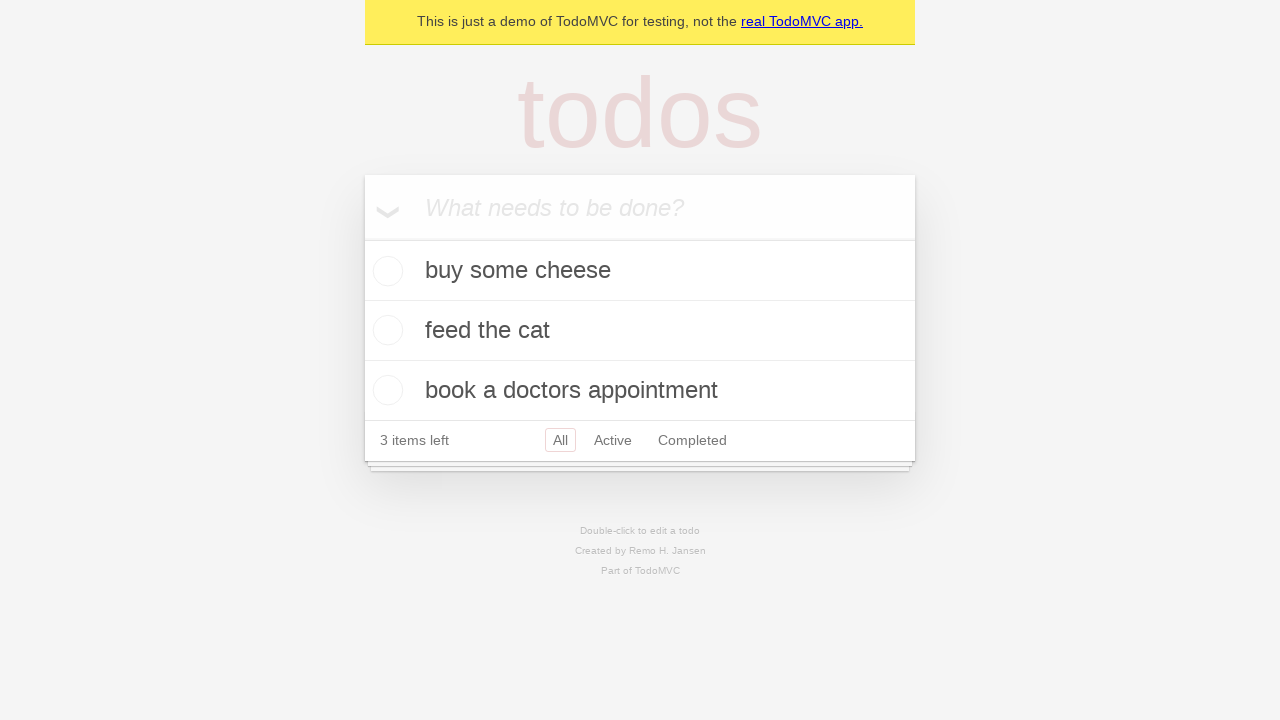

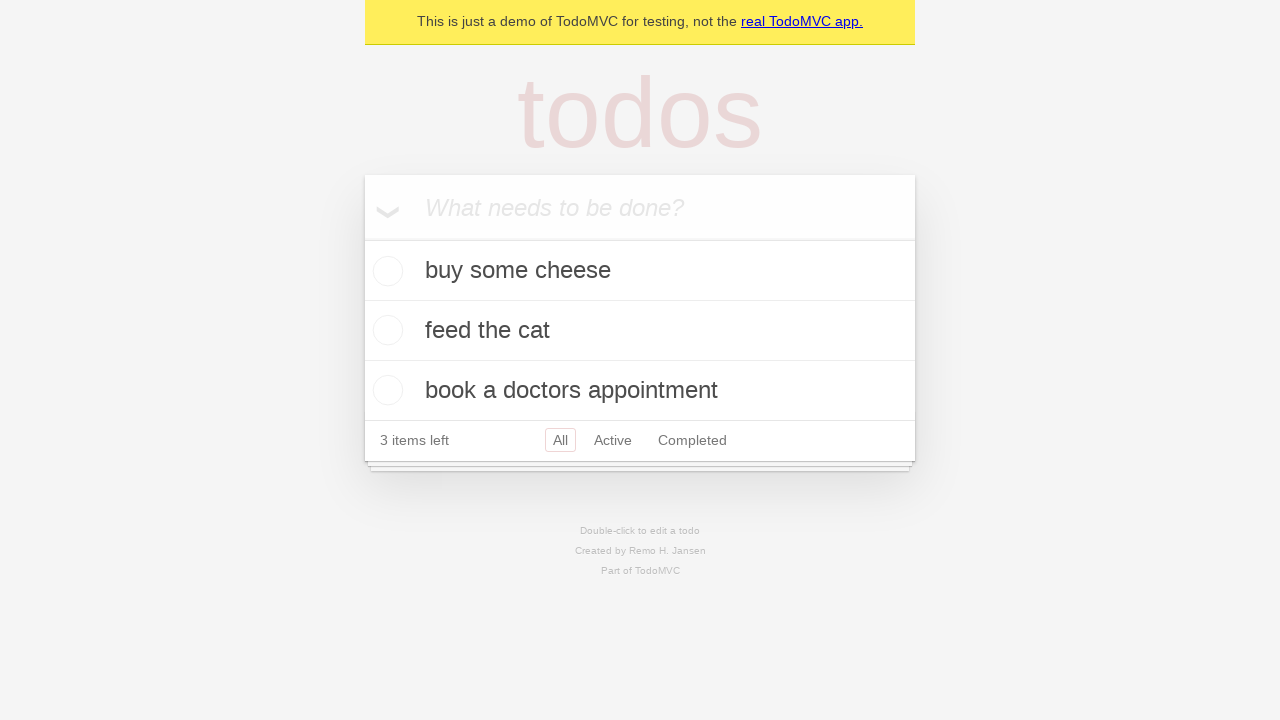